Tests the Erail website by searching for trains between two stations and verifying the train list table is displayed

Starting URL: https://erail.in/

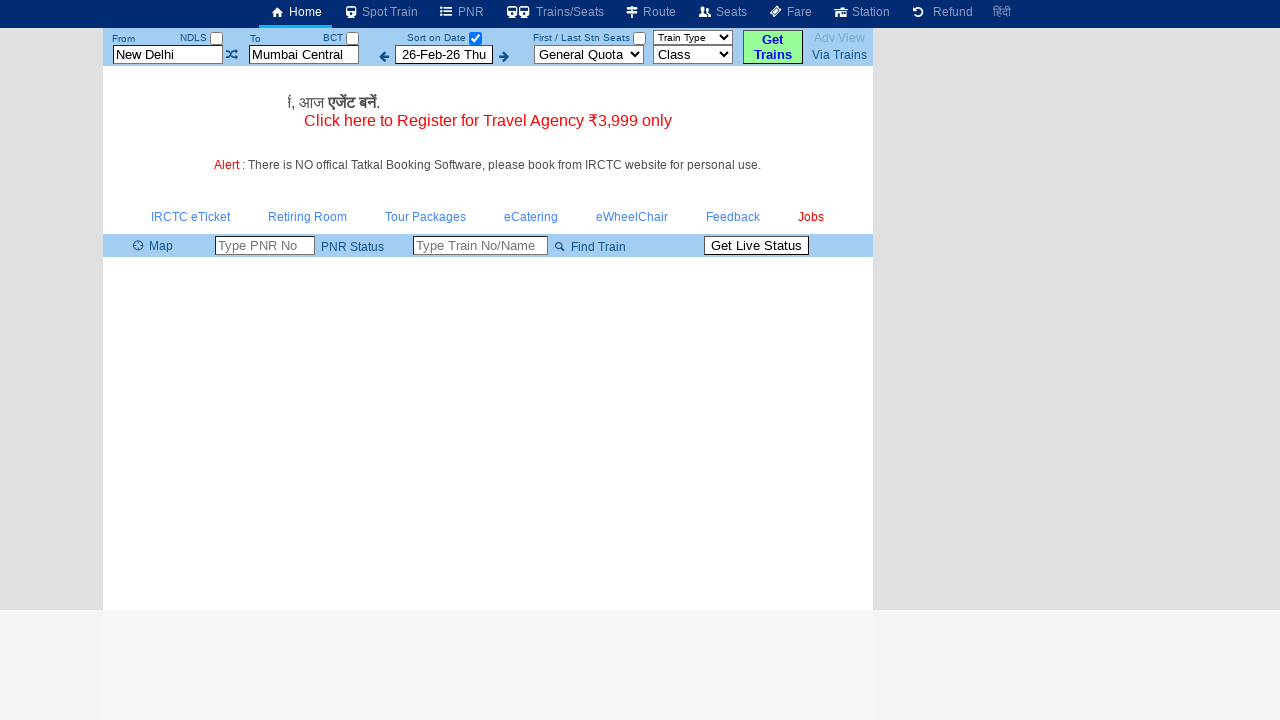

Cleared the 'From Station' field on #txtStationFrom
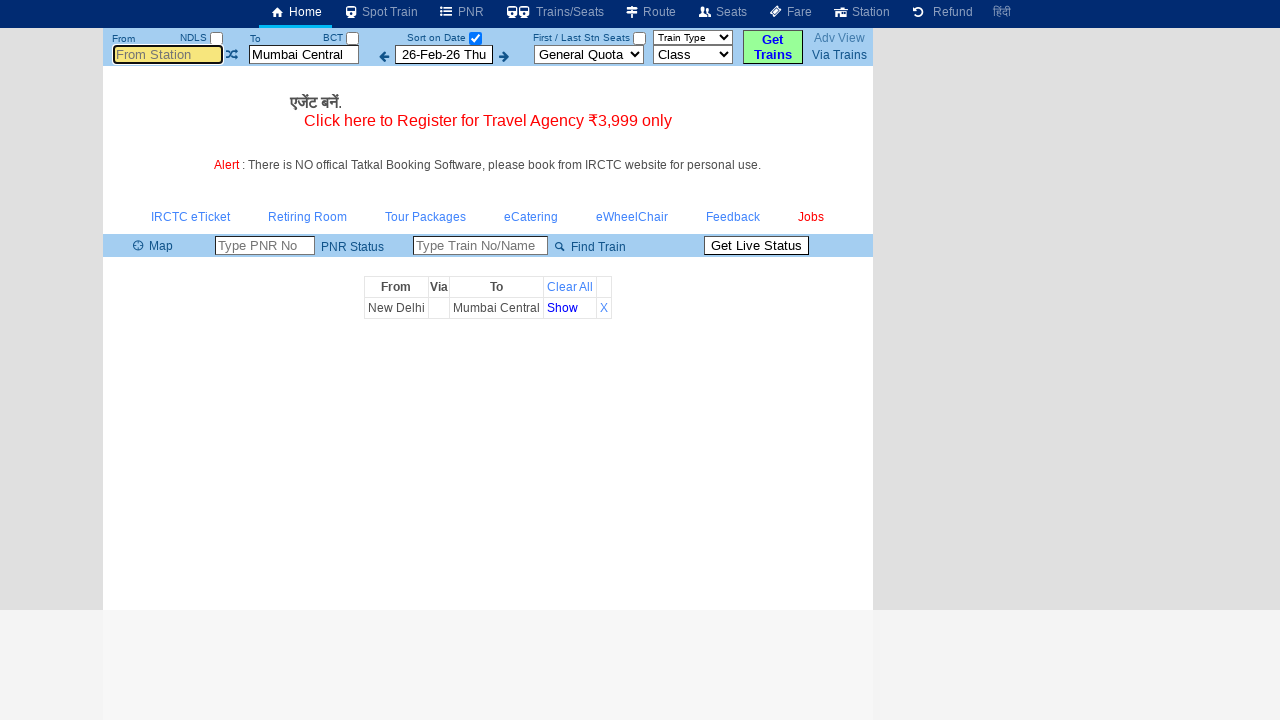

Filled 'From Station' field with 'MAS' on #txtStationFrom
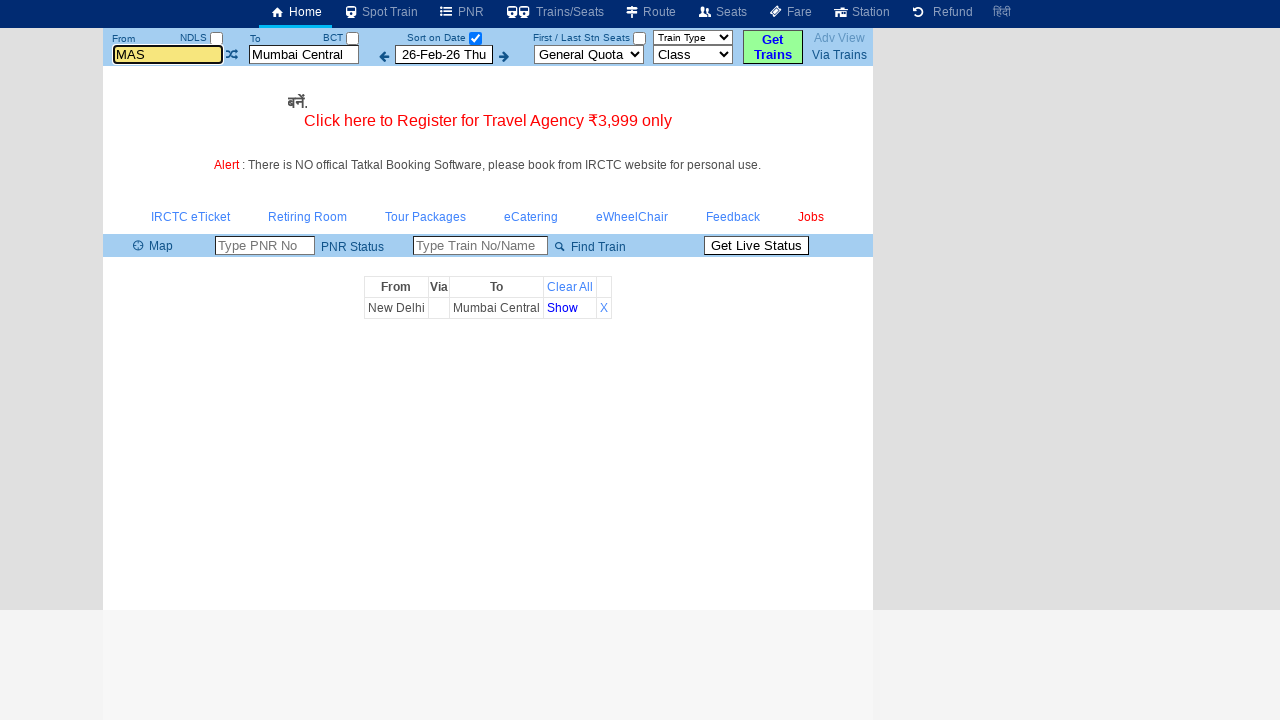

Cleared the 'To Station' field on #txtStationTo
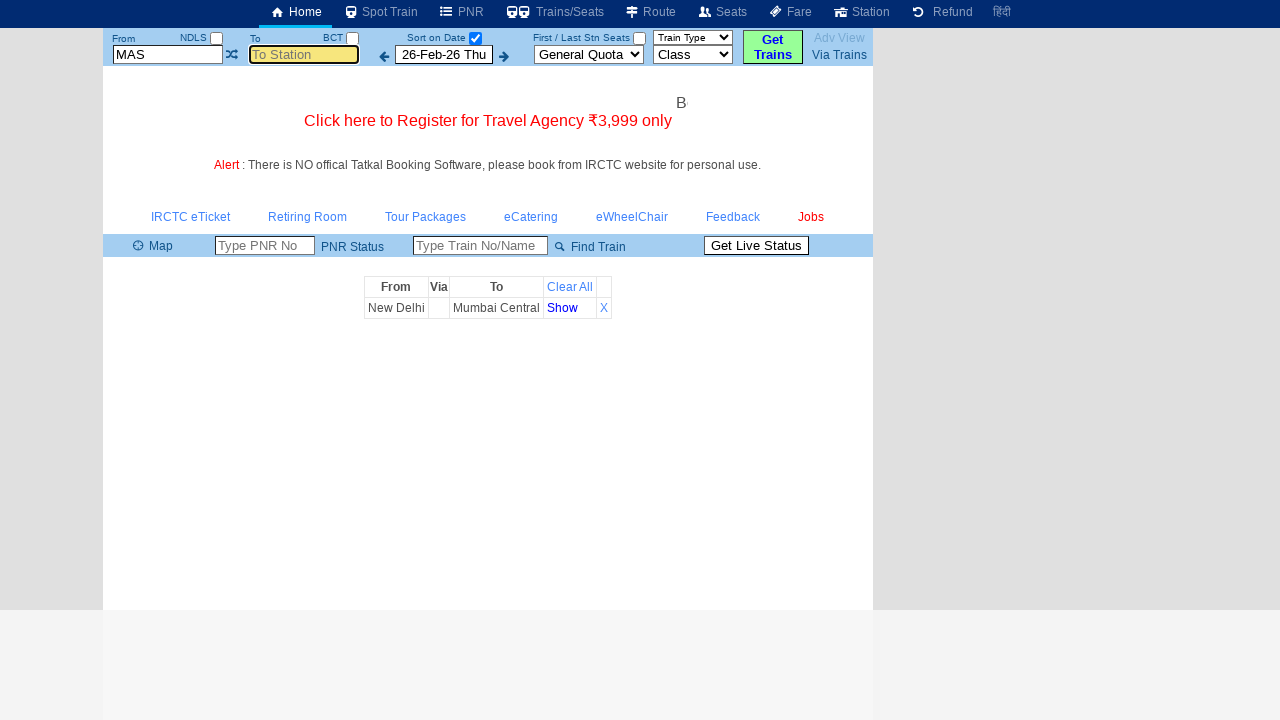

Filled 'To Station' field with 'MDU' on #txtStationTo
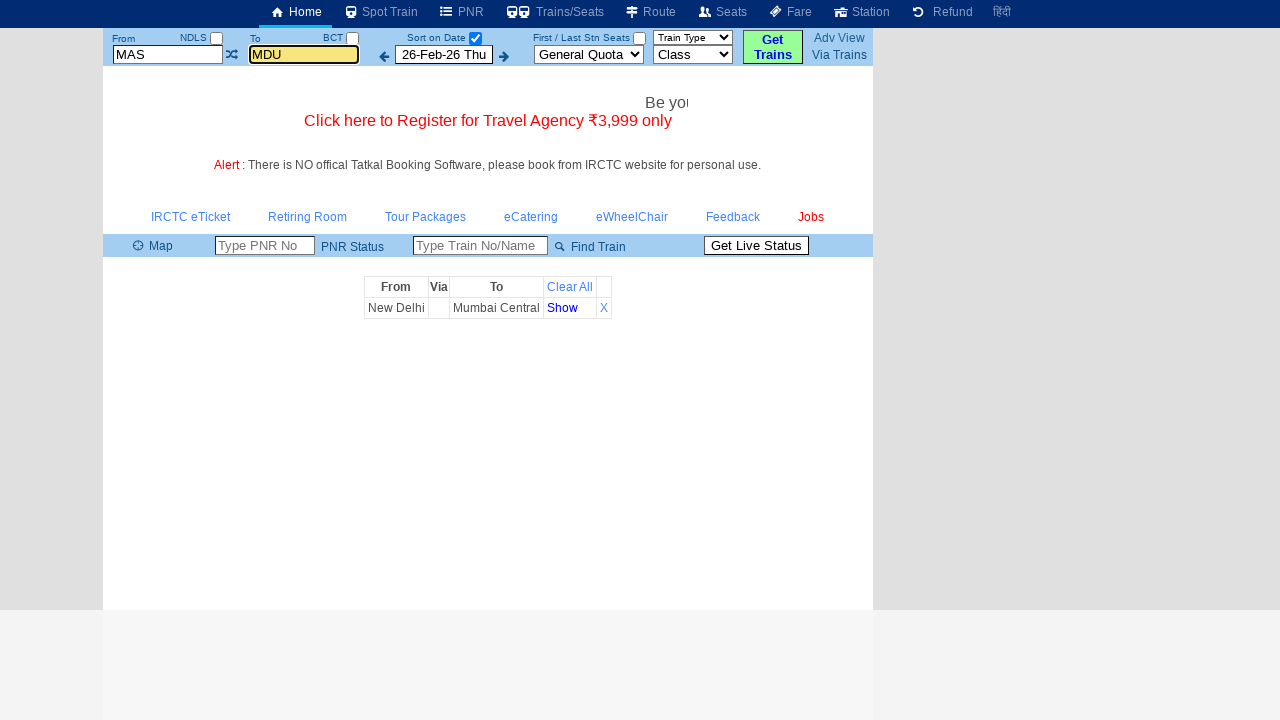

Unchecked the 'Select Date Only' checkbox at (475, 38) on #chkSelectDateOnly
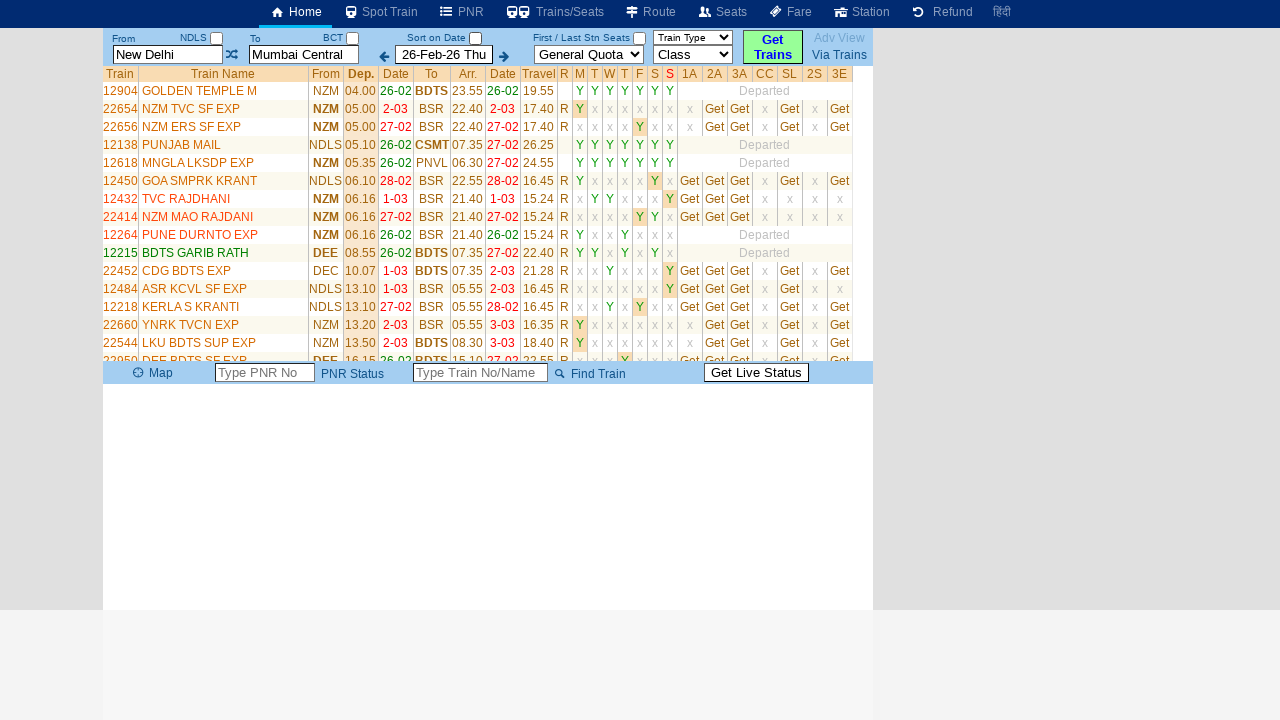

Clicked the search trains button at (773, 47) on #buttonFromTo
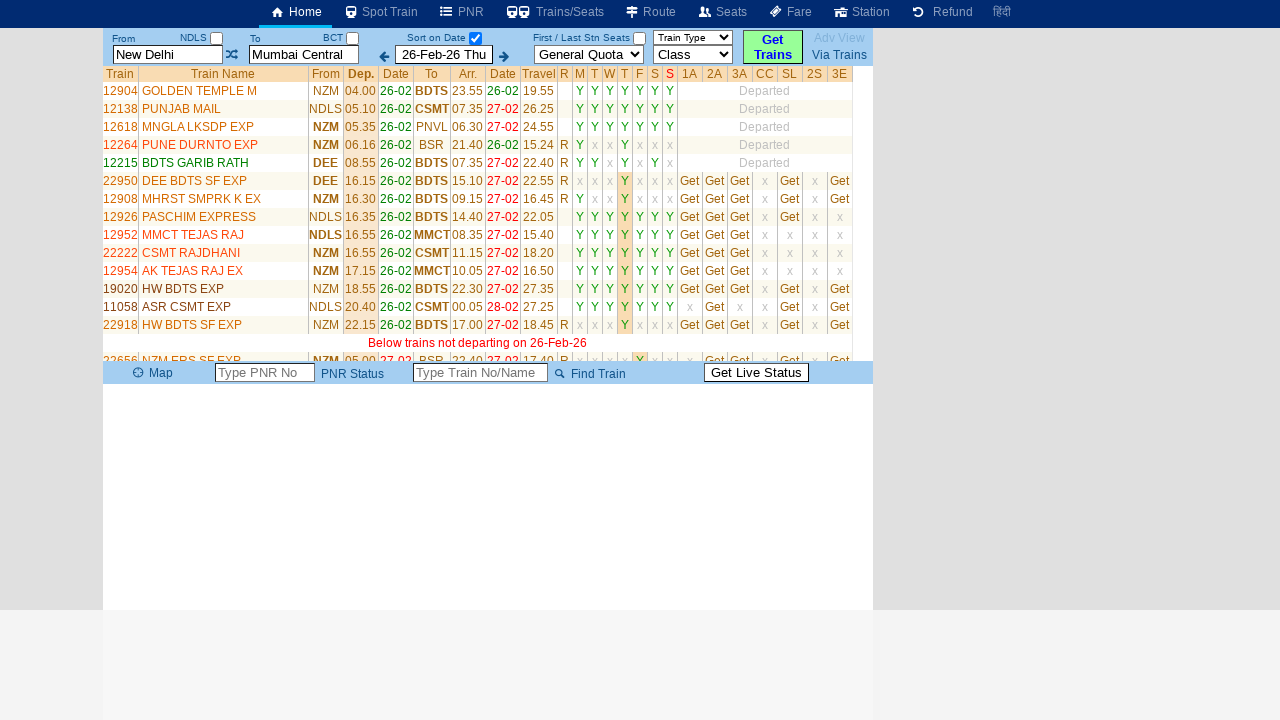

Train list table loaded successfully
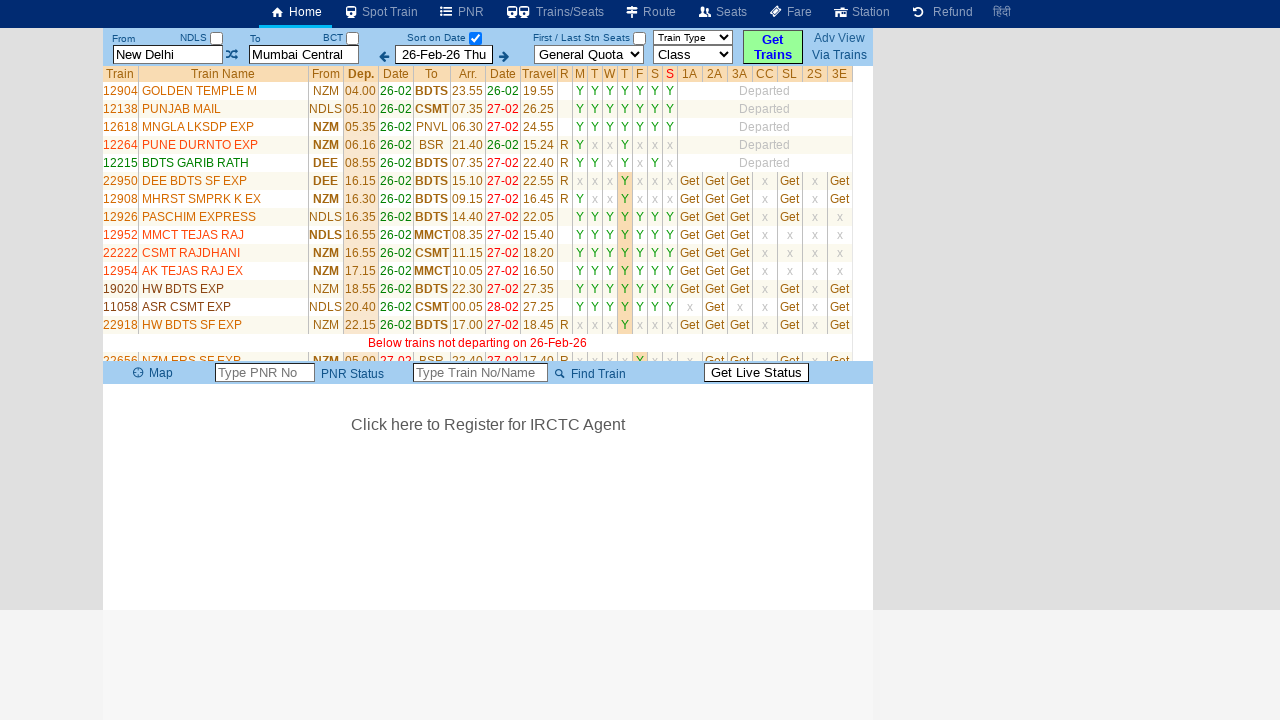

Verified train results: 36 train rows found in the table
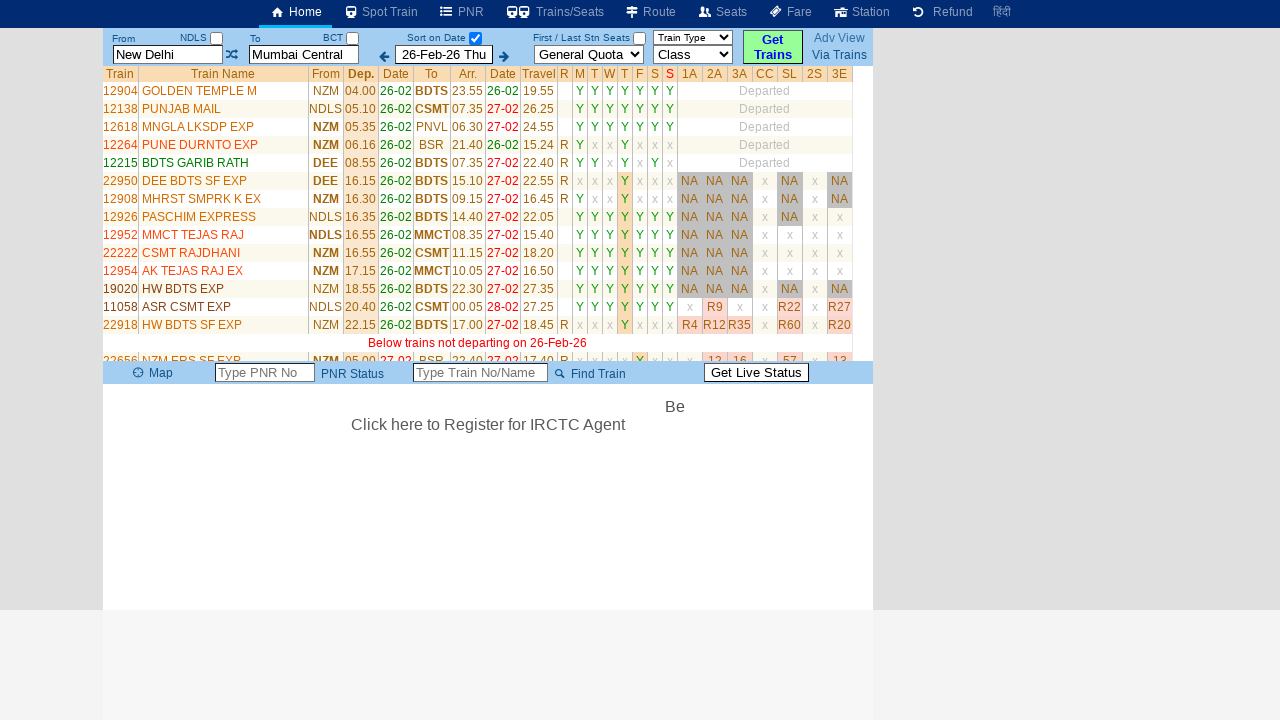

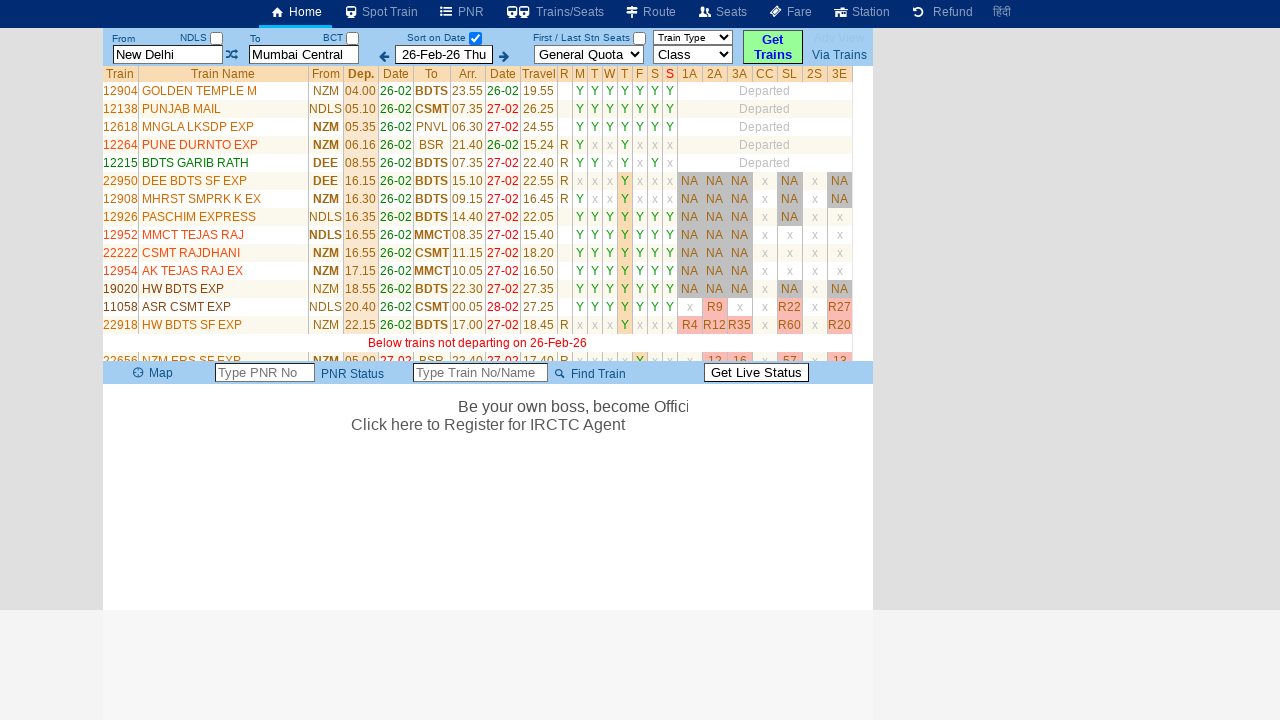